Tests the Submit button by clicking it and verifying navigation to the submitted form page

Starting URL: https://bonigarcia.dev/selenium-webdriver-java/web-form.html

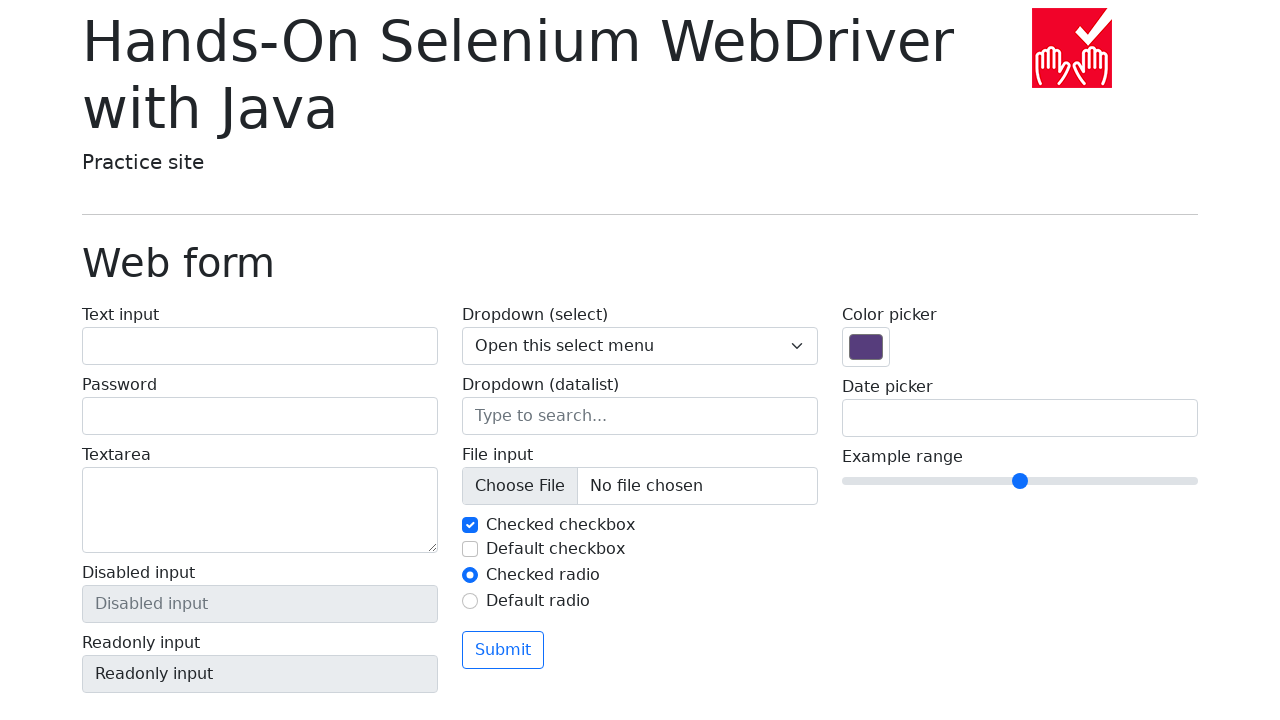

Located the Submit button element
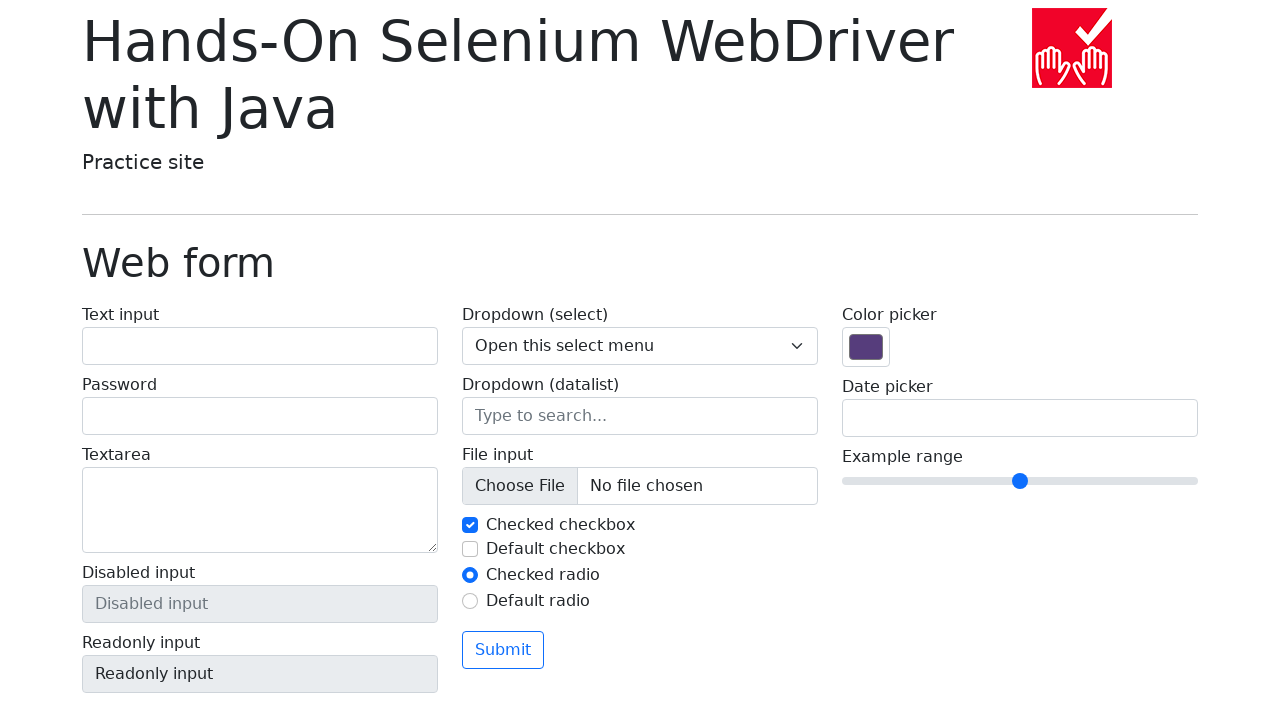

Verified Submit button text content is 'Submit'
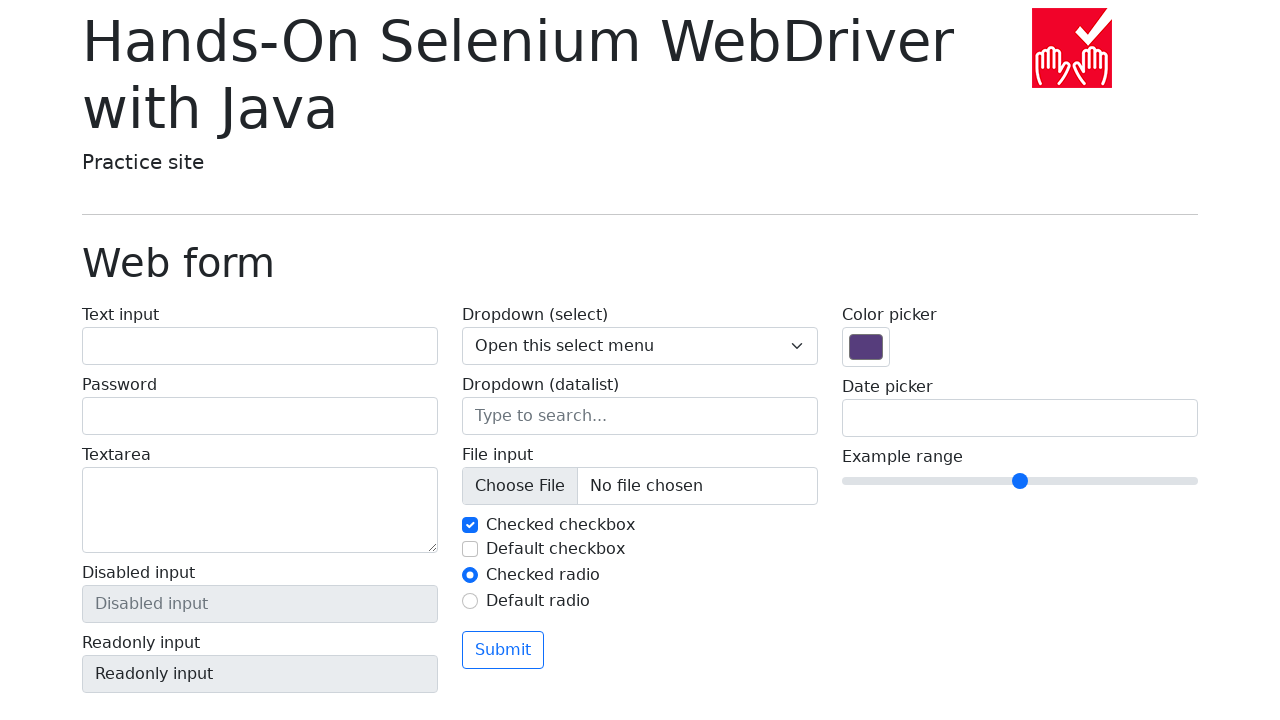

Located submit button by type attribute
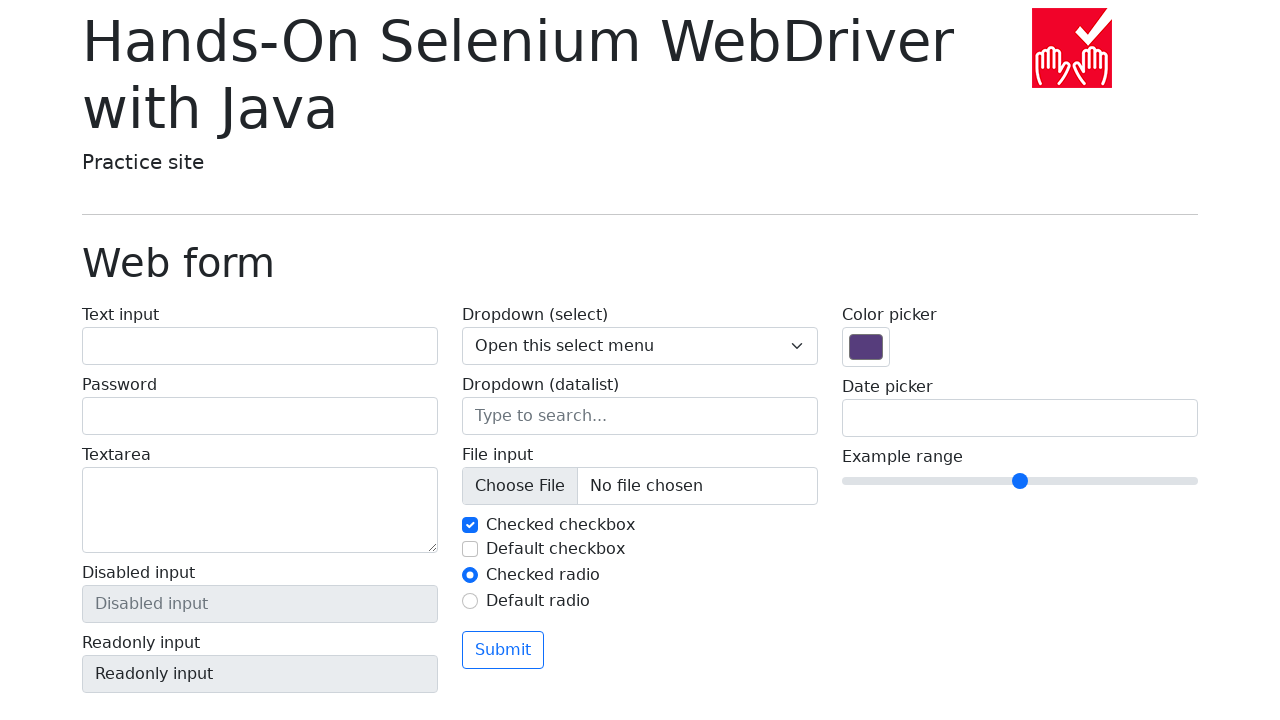

Clicked the Submit button at (503, 650) on button[type='submit']
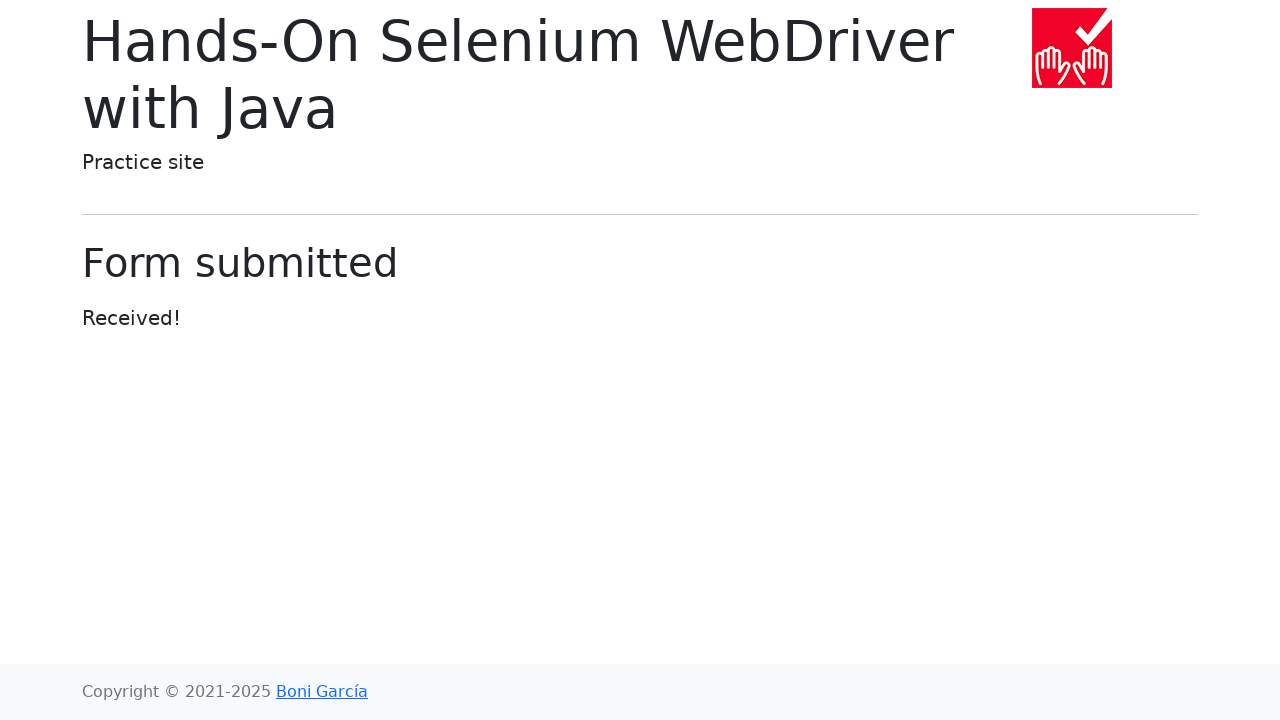

Waited for navigation to submitted form page
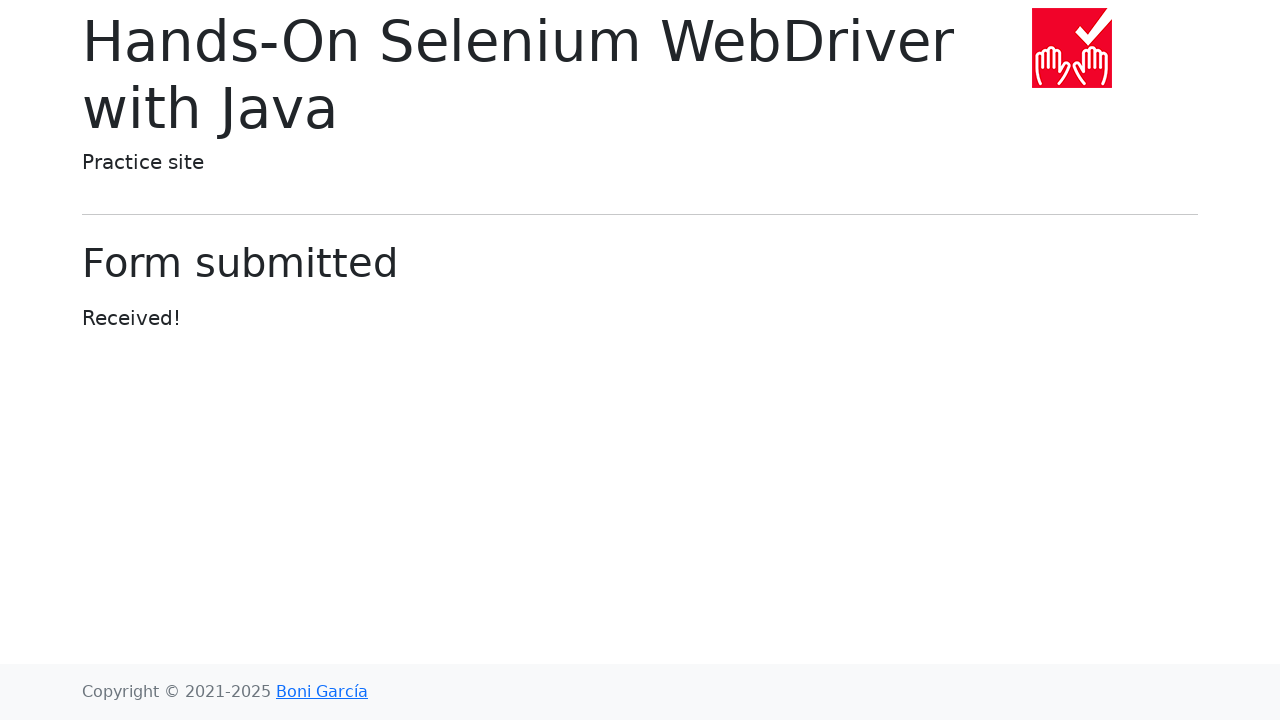

Verified URL contains 'submitted-form.html'
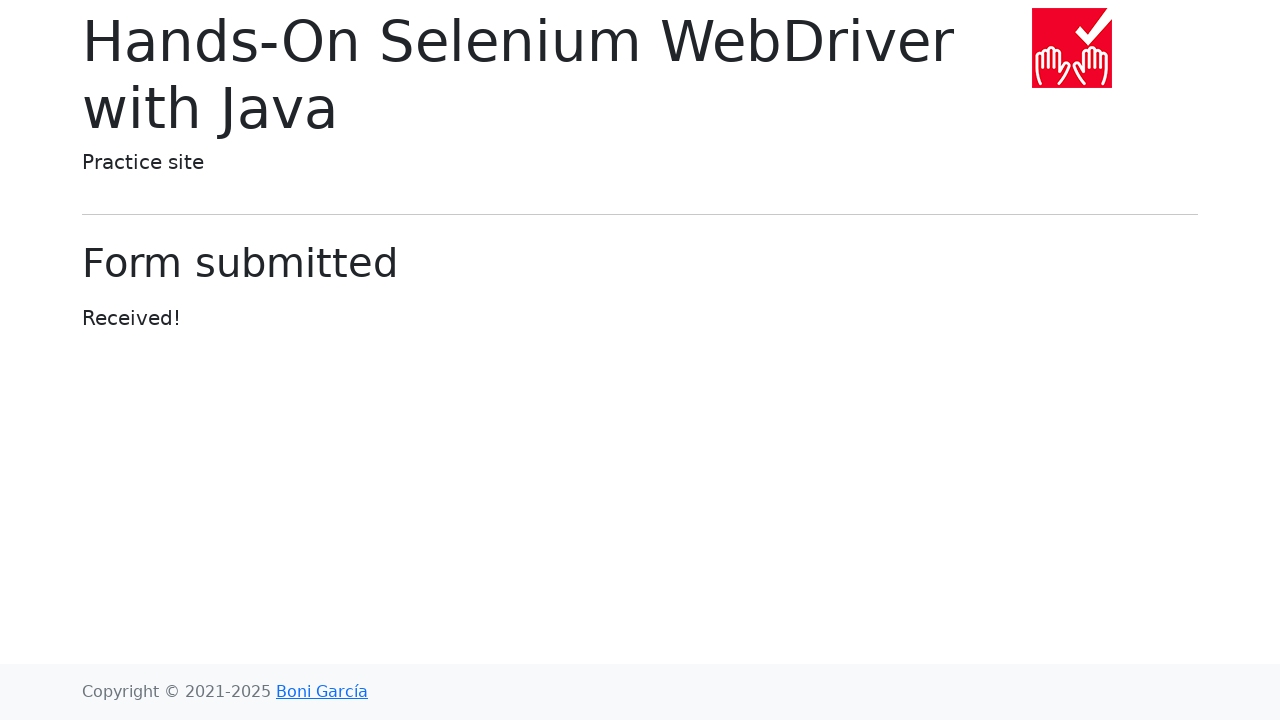

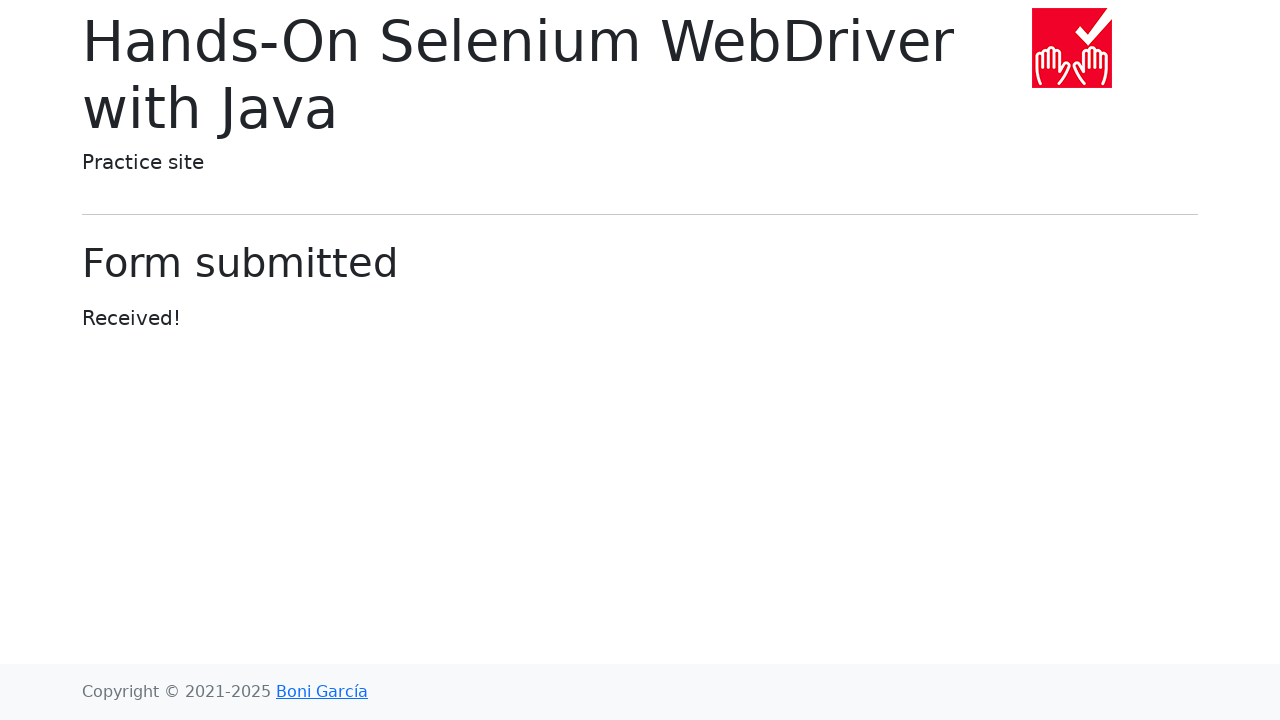